Tests link behavior by clicking links that open in new windows and verifying the new page content

Starting URL: https://demoqa.com/links

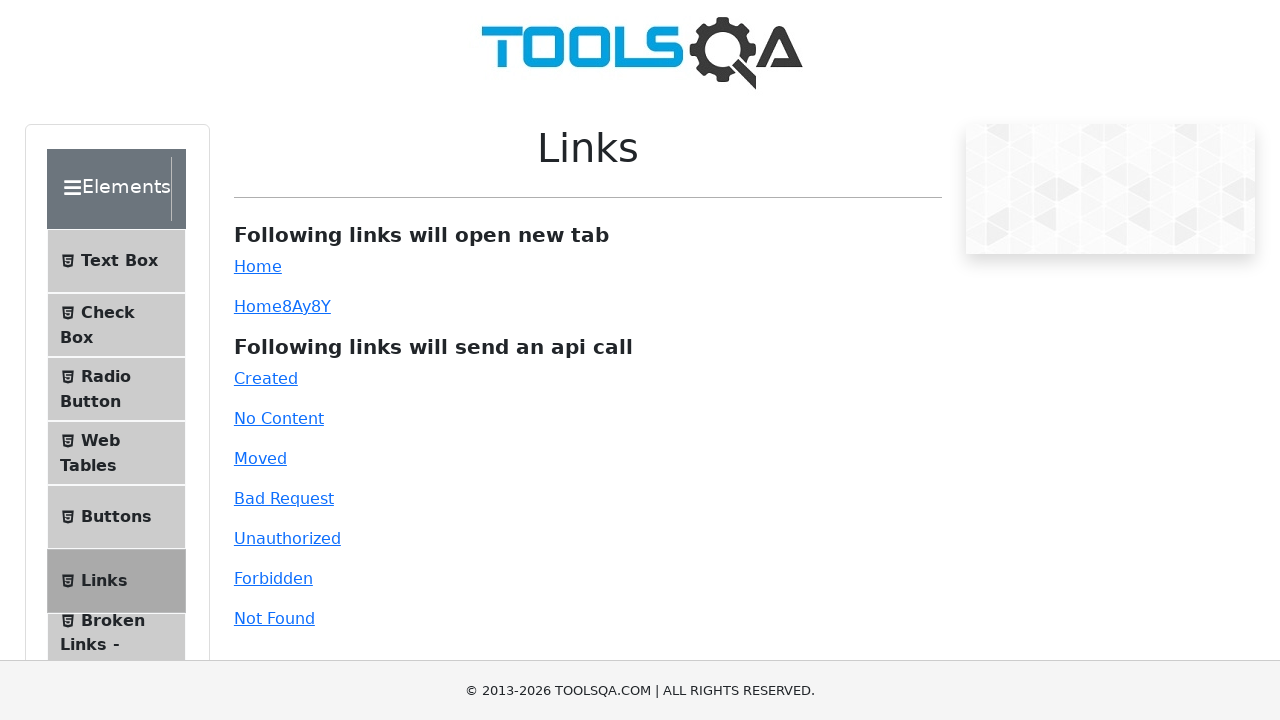

Clicked simple link that opens in new window at (258, 266) on #simpleLink
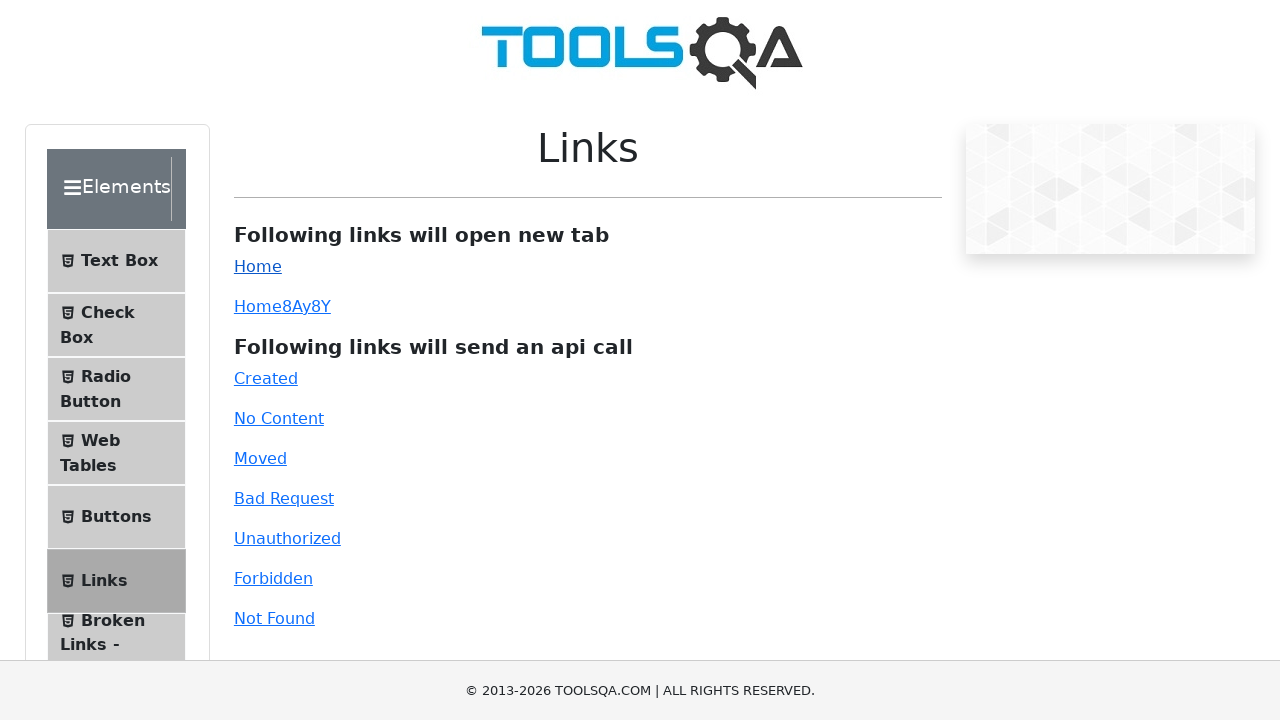

New page from simple link was created
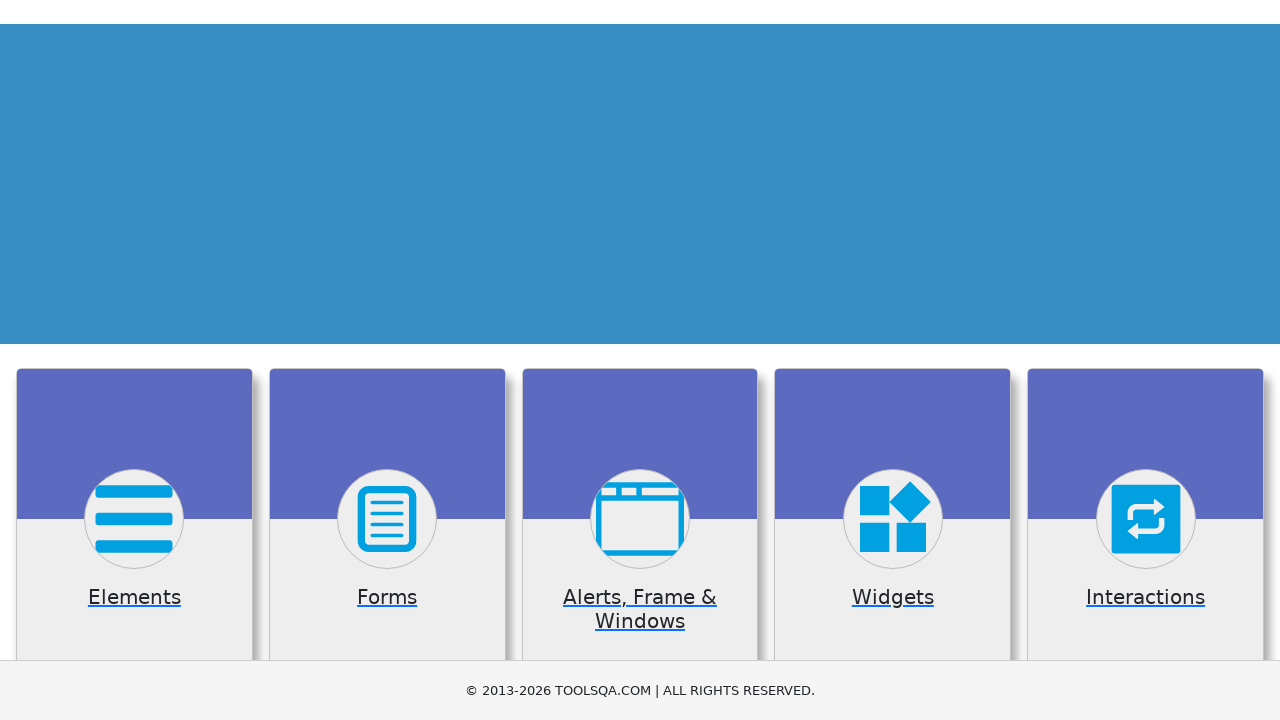

New page from simple link finished loading
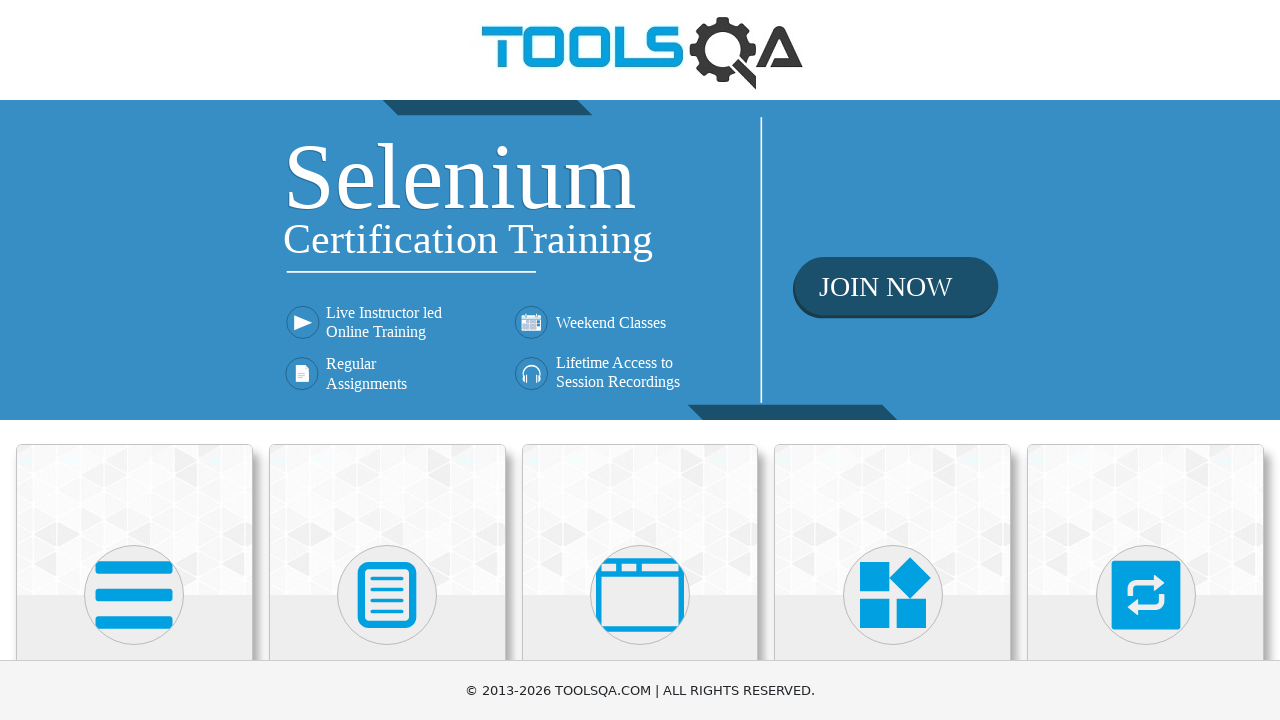

Closed new page from simple link
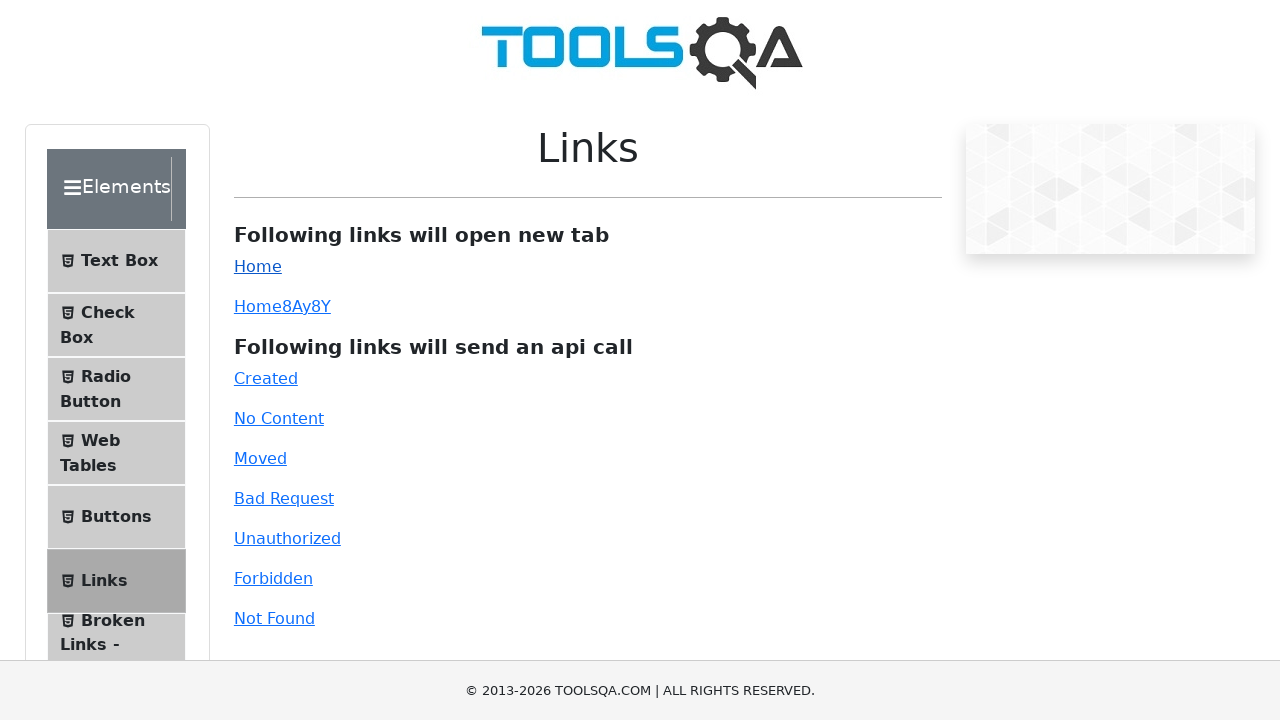

Clicked dynamic link that opens in new window at (258, 306) on #dynamicLink
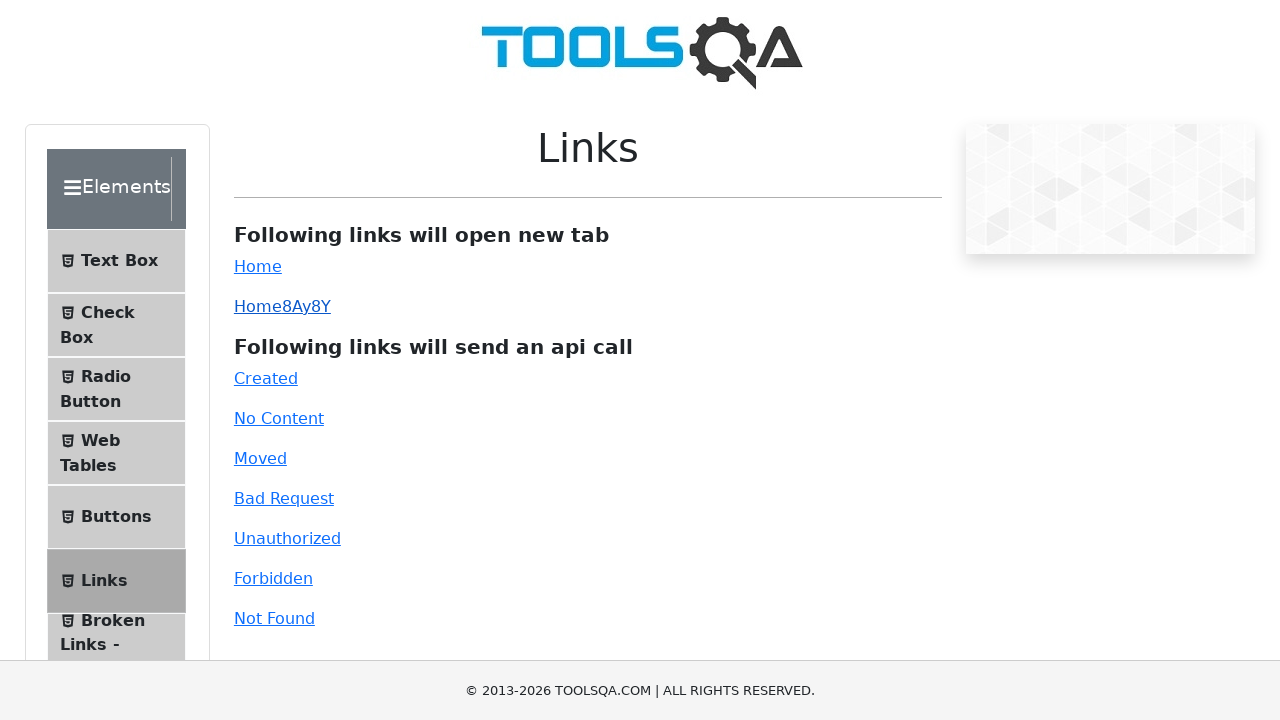

New page from dynamic link was created
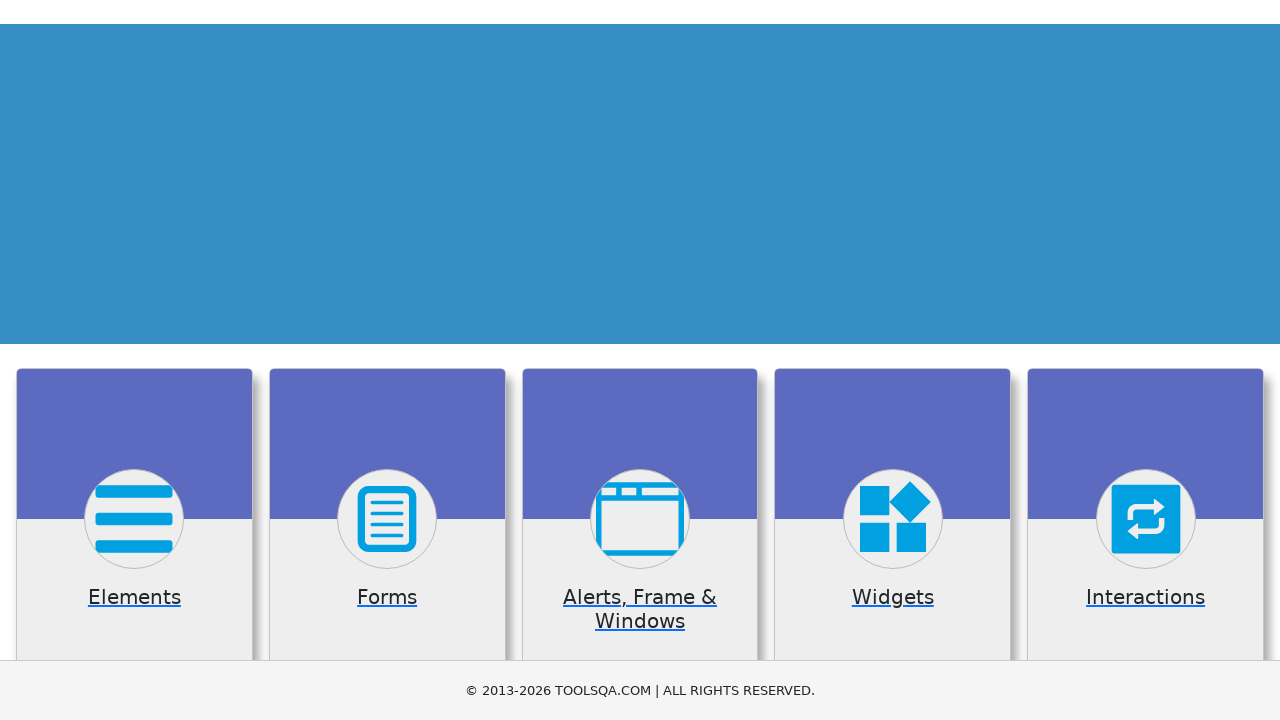

New page from dynamic link finished loading
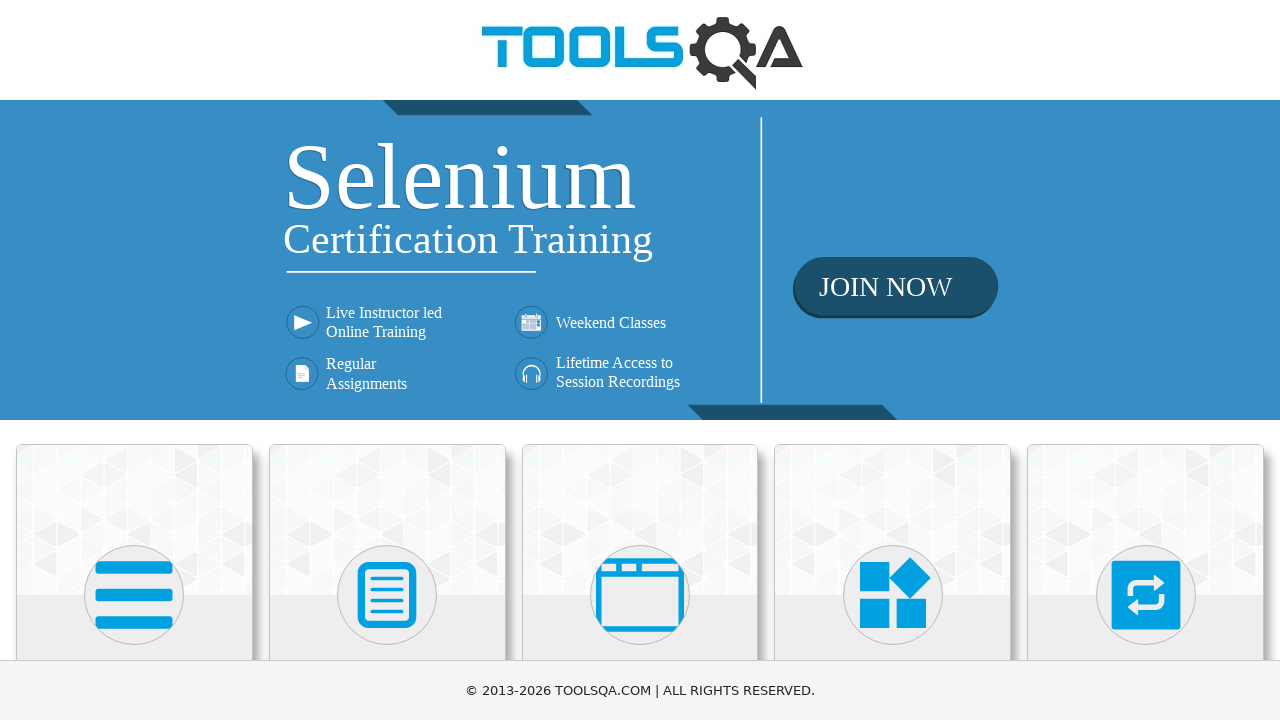

Closed new page from dynamic link
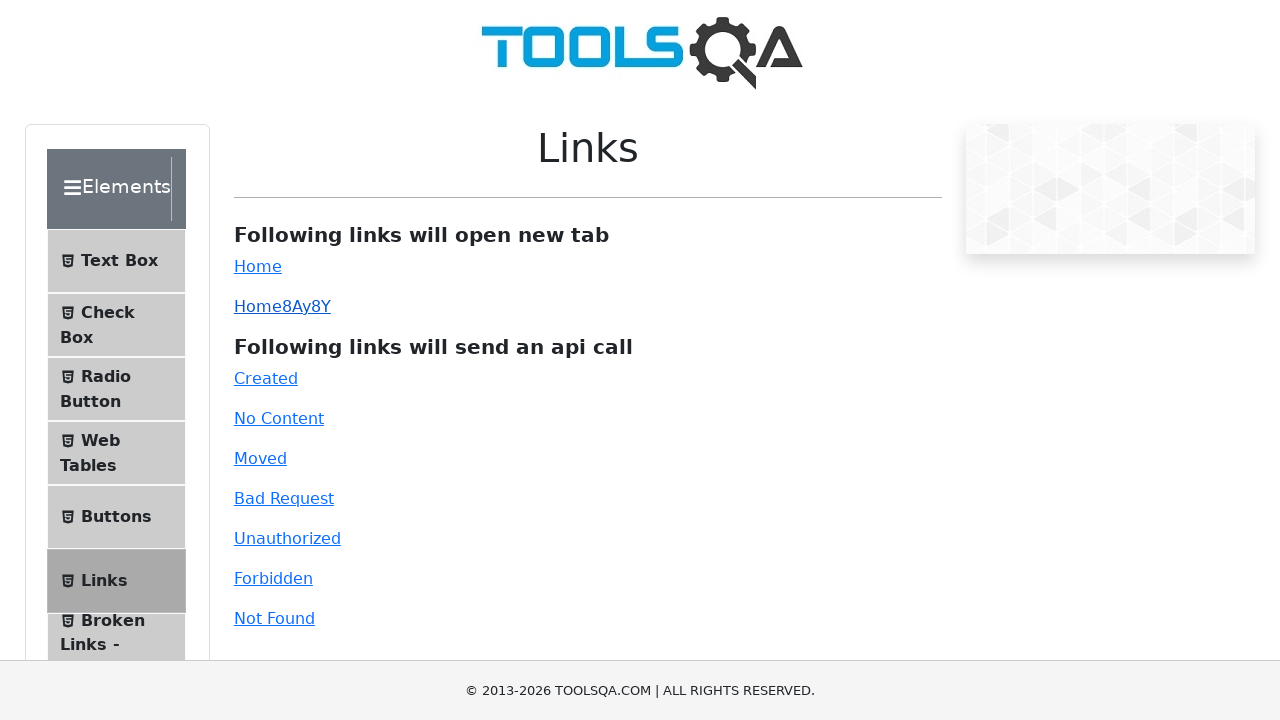

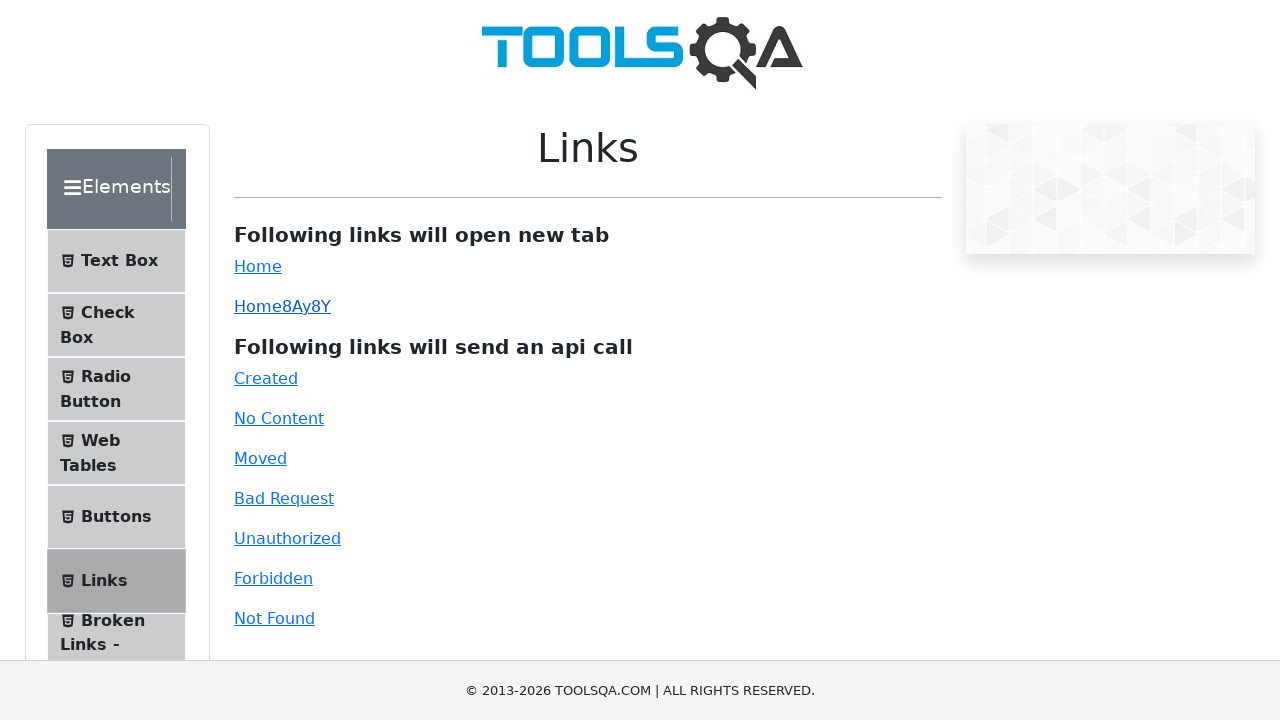